Navigates to a page with loading images and waits for the images to be fully loaded

Starting URL: https://bonigarcia.dev/selenium-webdriver-java/loading-images.html

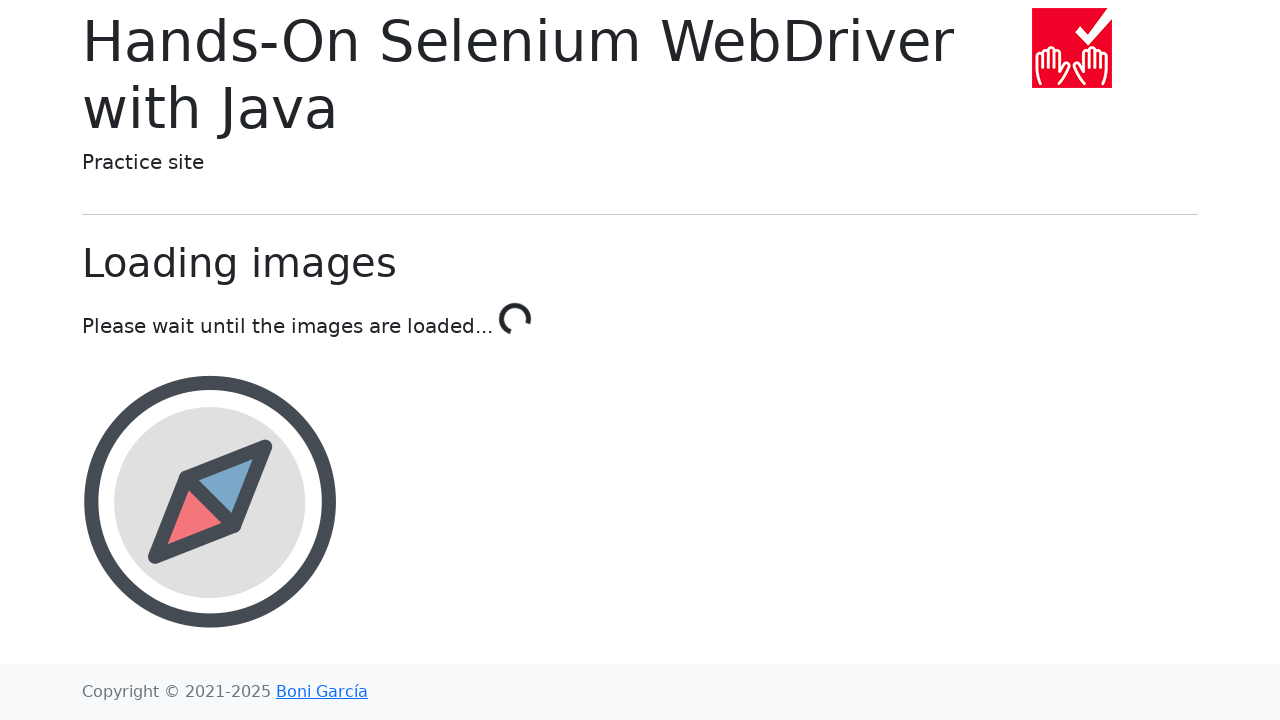

Waited for landscape image to load in image container
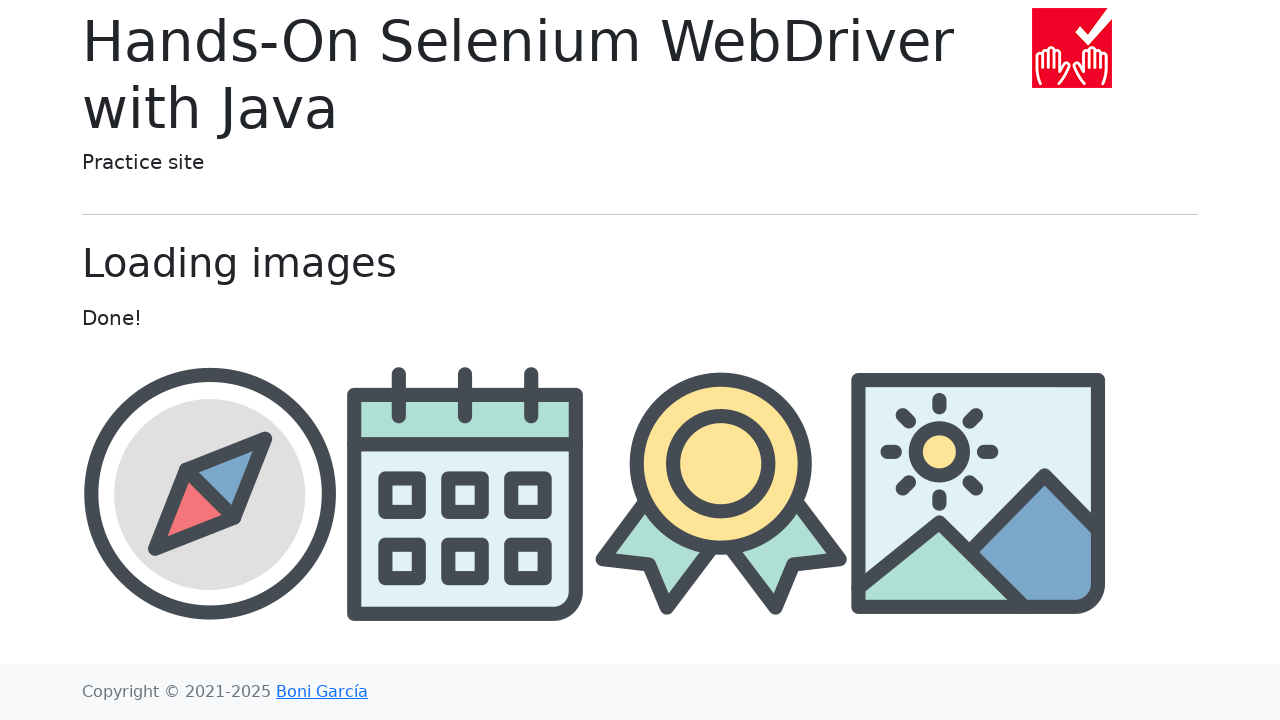

Verified award image is present
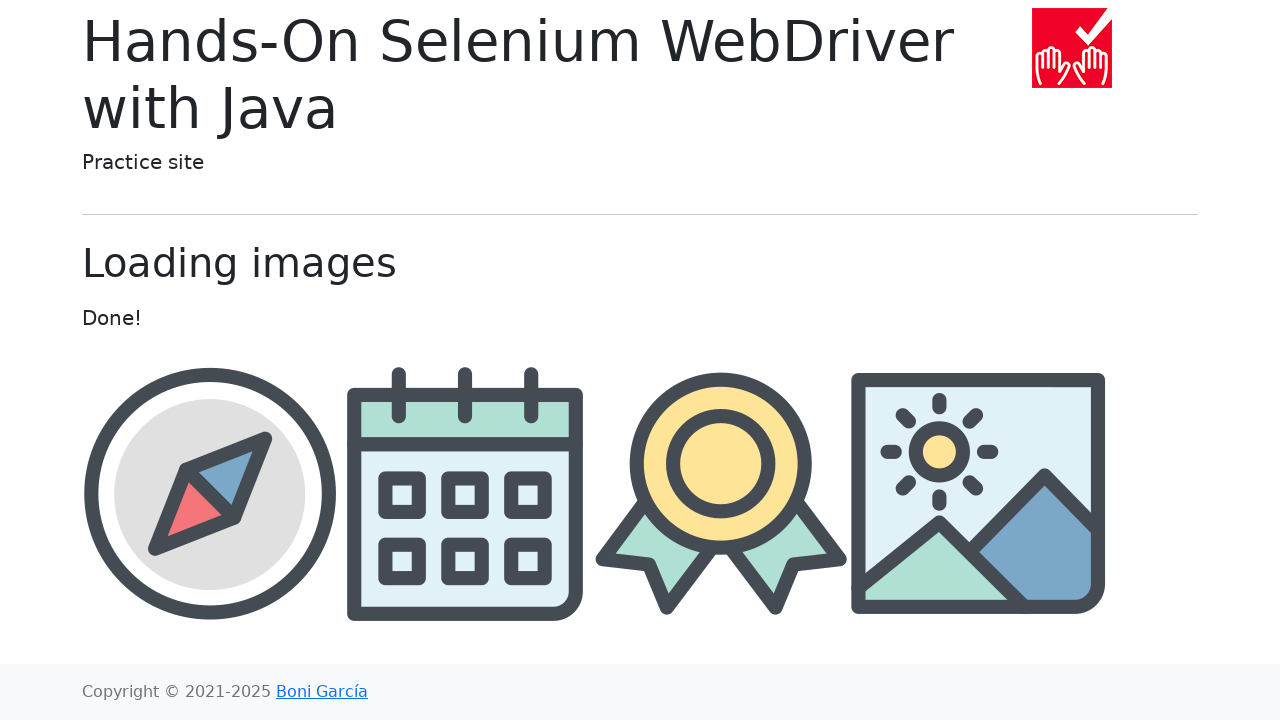

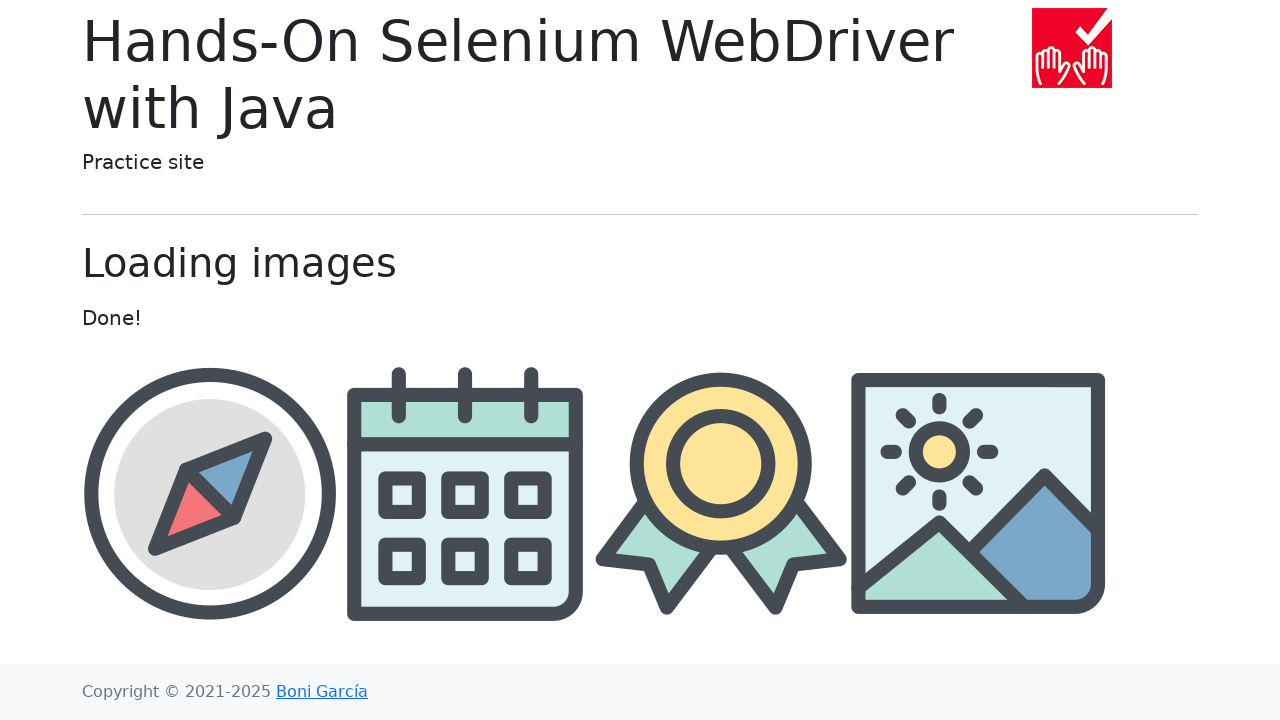